Tests clicking on Nokia product and verifying price is displayed

Starting URL: https://www.demoblaze.com/

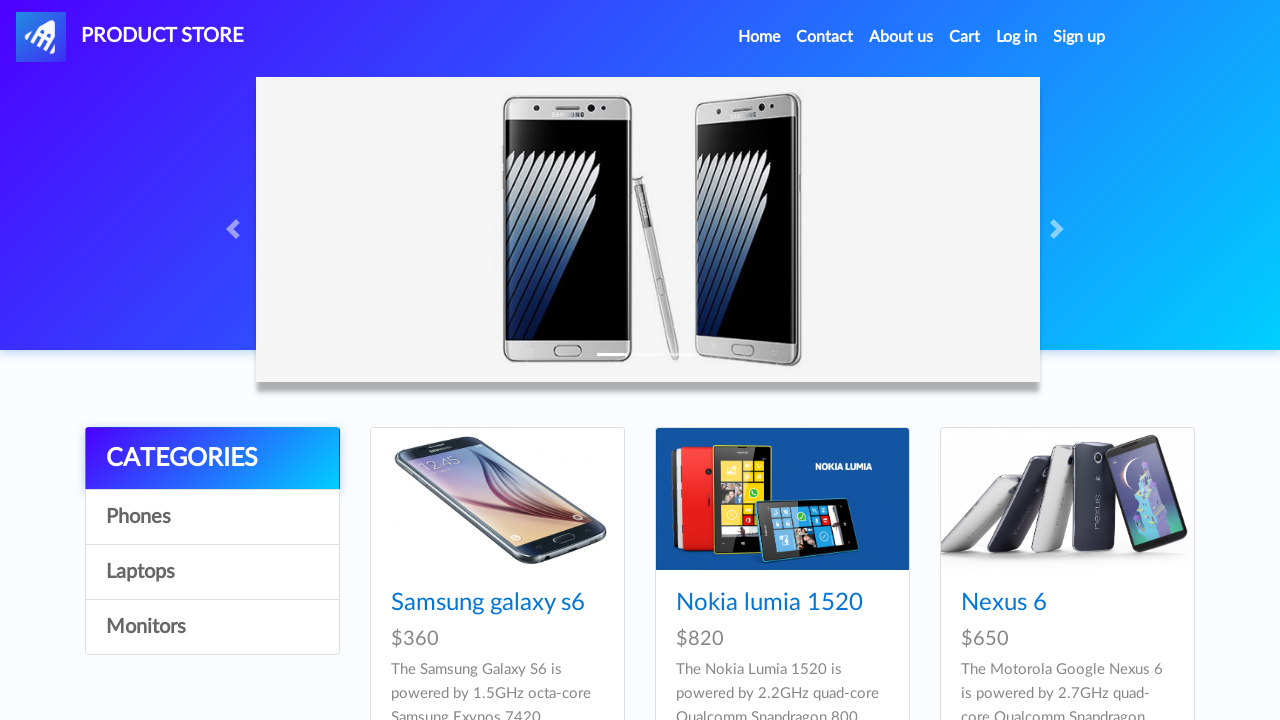

Clicked on Nokia product link at (782, 499) on div a[href='prod.html?idp_=2']
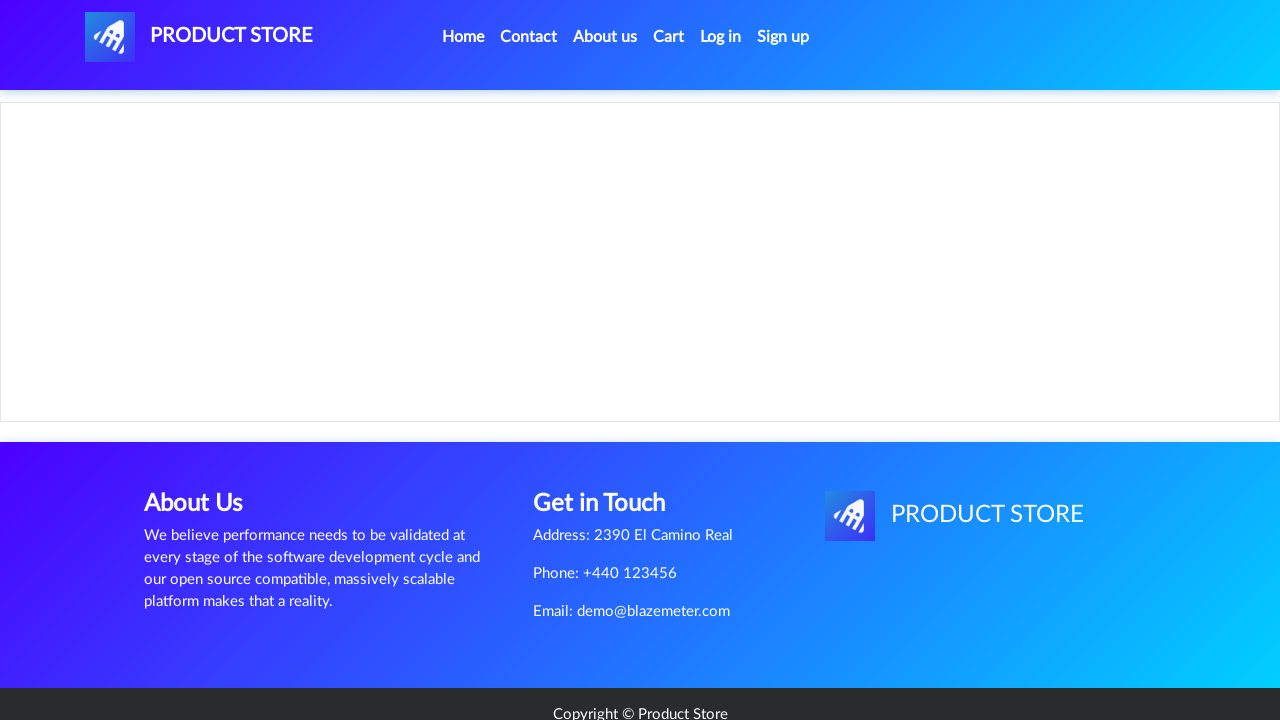

Waited for Nokia price ($820) to be displayed
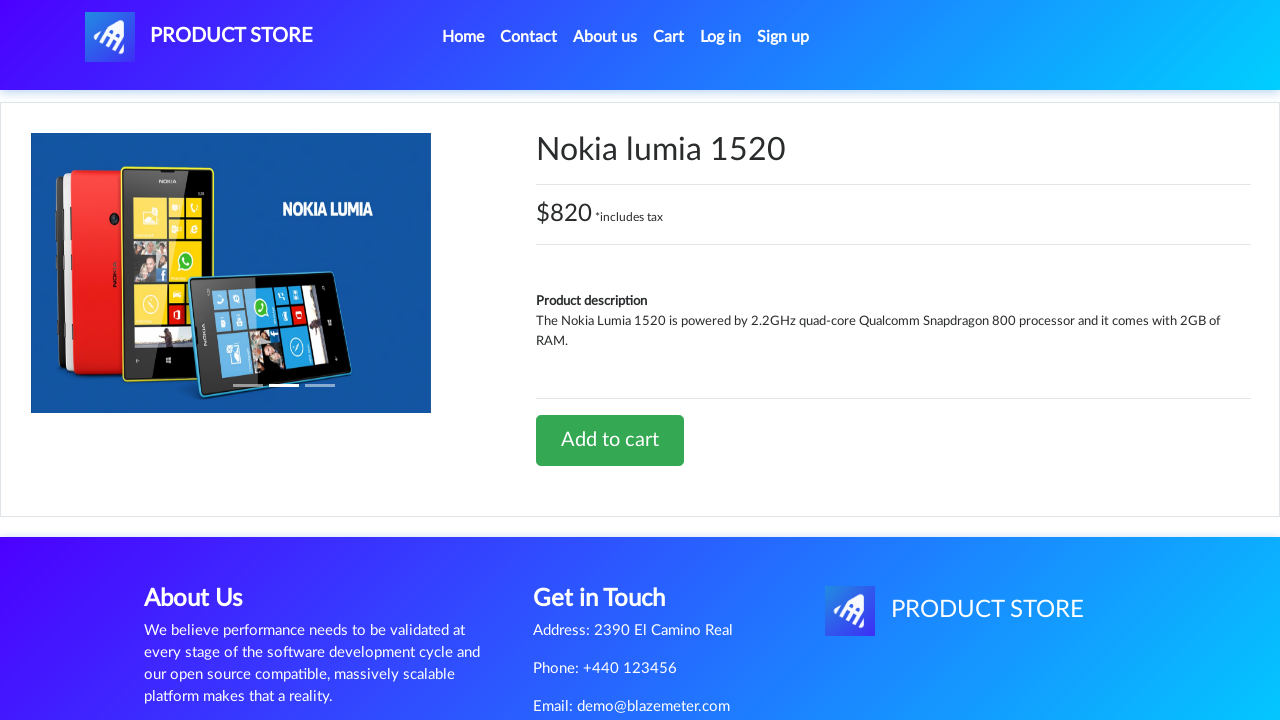

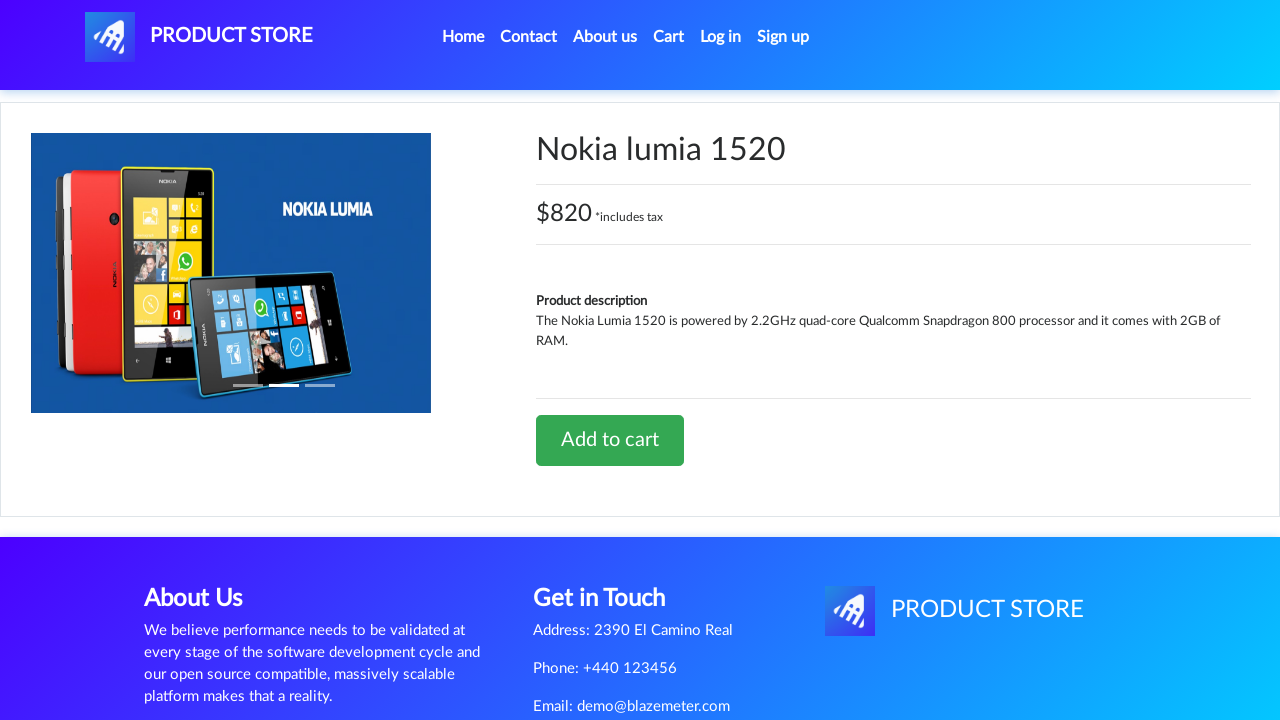